Tests JavaScript onload event error page by navigating to it and monitoring for JS errors

Starting URL: https://the-internet.herokuapp.com/

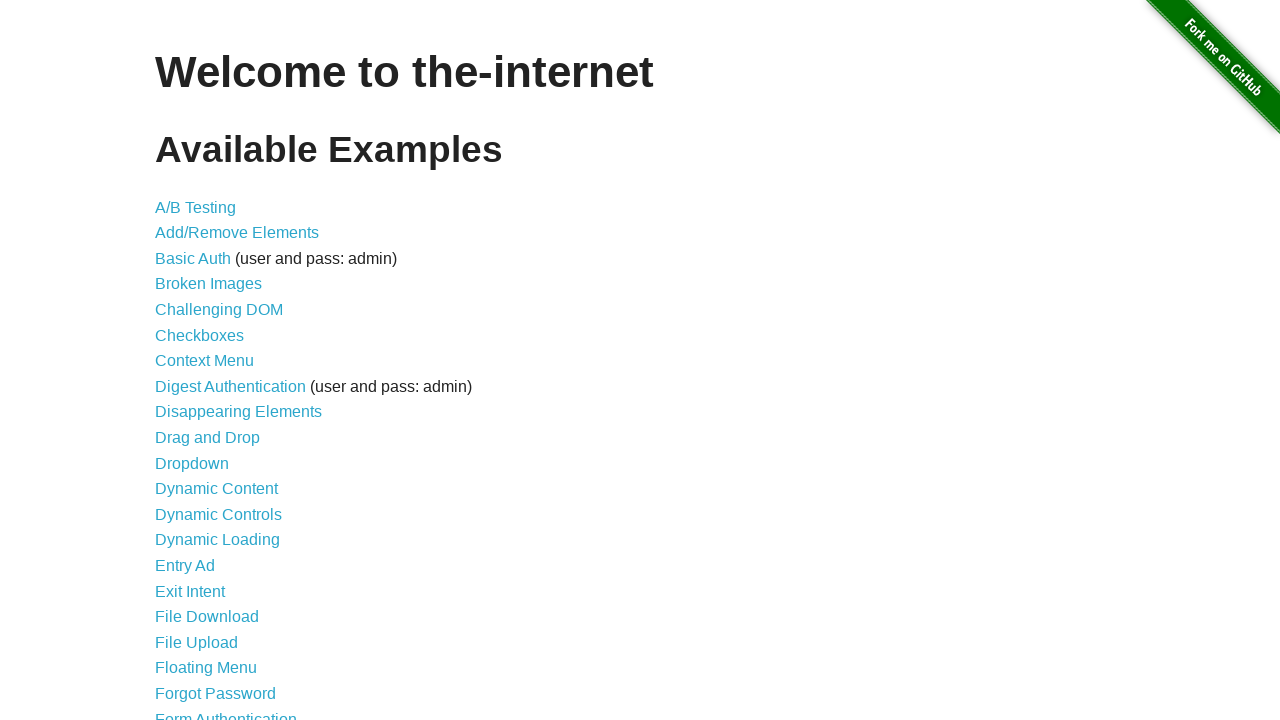

Clicked link to navigate to JavaScript error page at (259, 360) on a[href='/javascript_error']
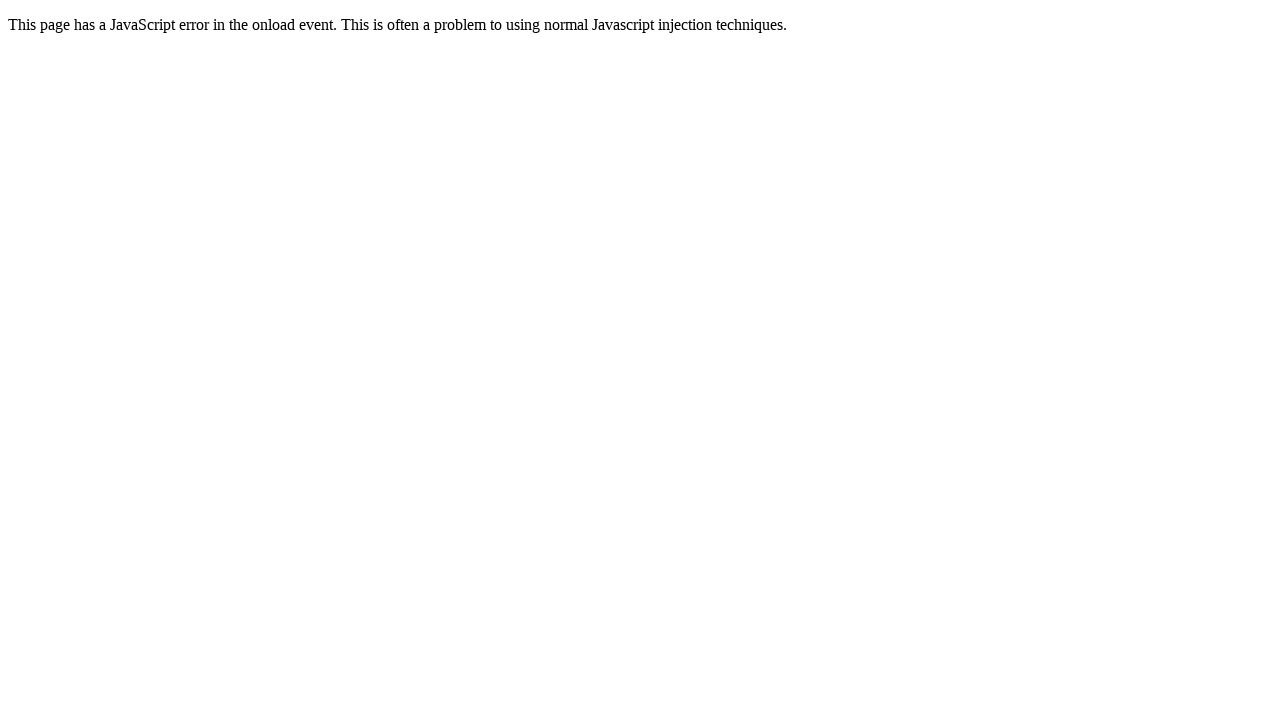

Page DOM content loaded after navigating to JavaScript error page
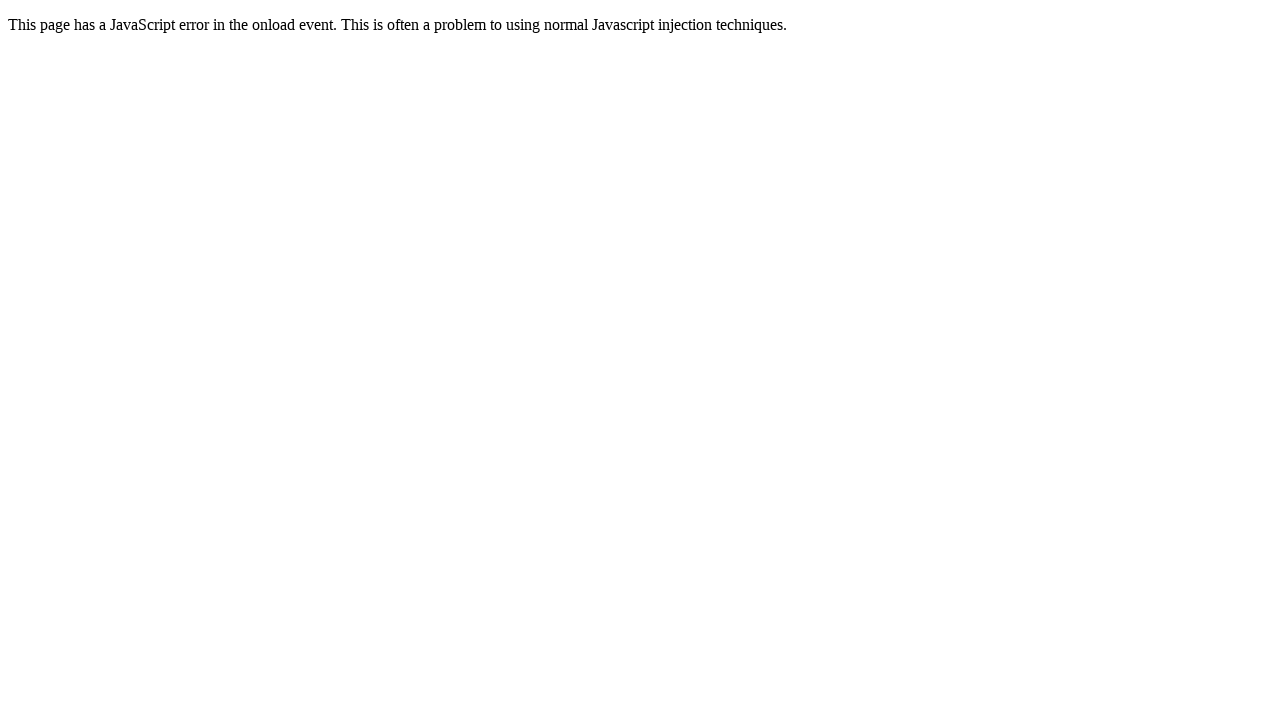

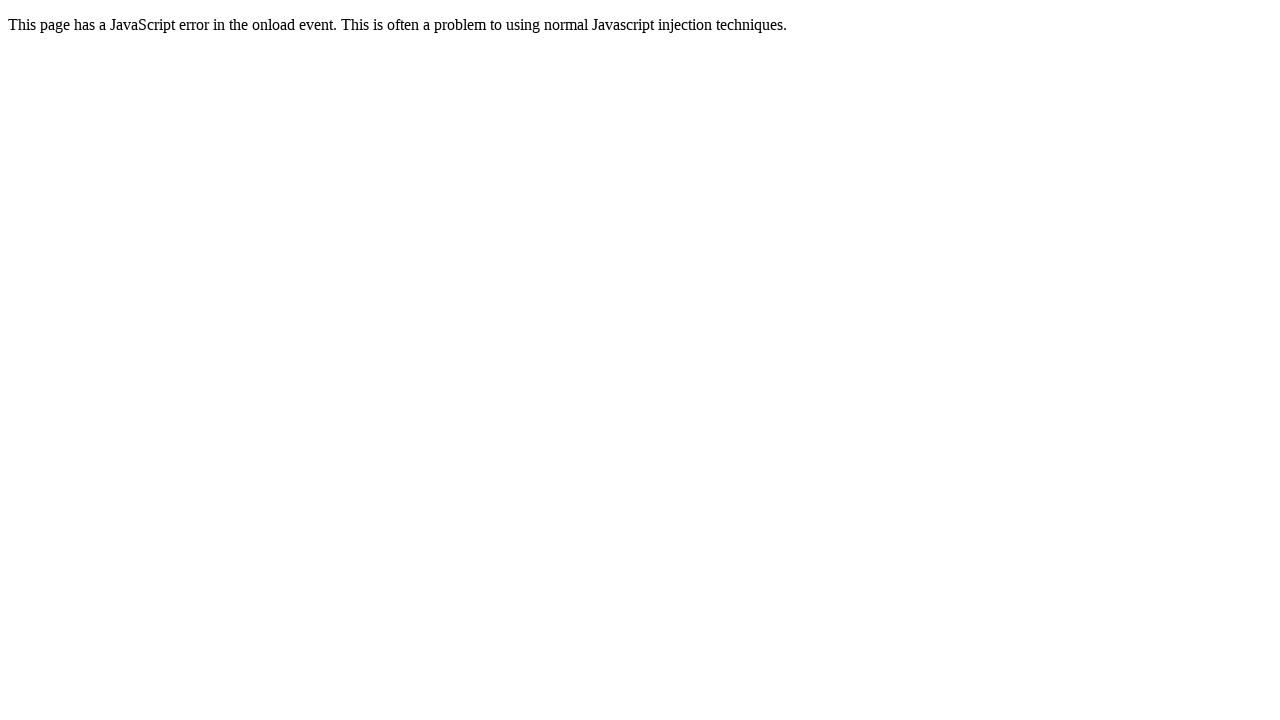